Navigates to Mercury Travels website and verifies the presence of various page elements including links, images, dropdowns, and radio buttons

Starting URL: http://mercurytravels.co.in

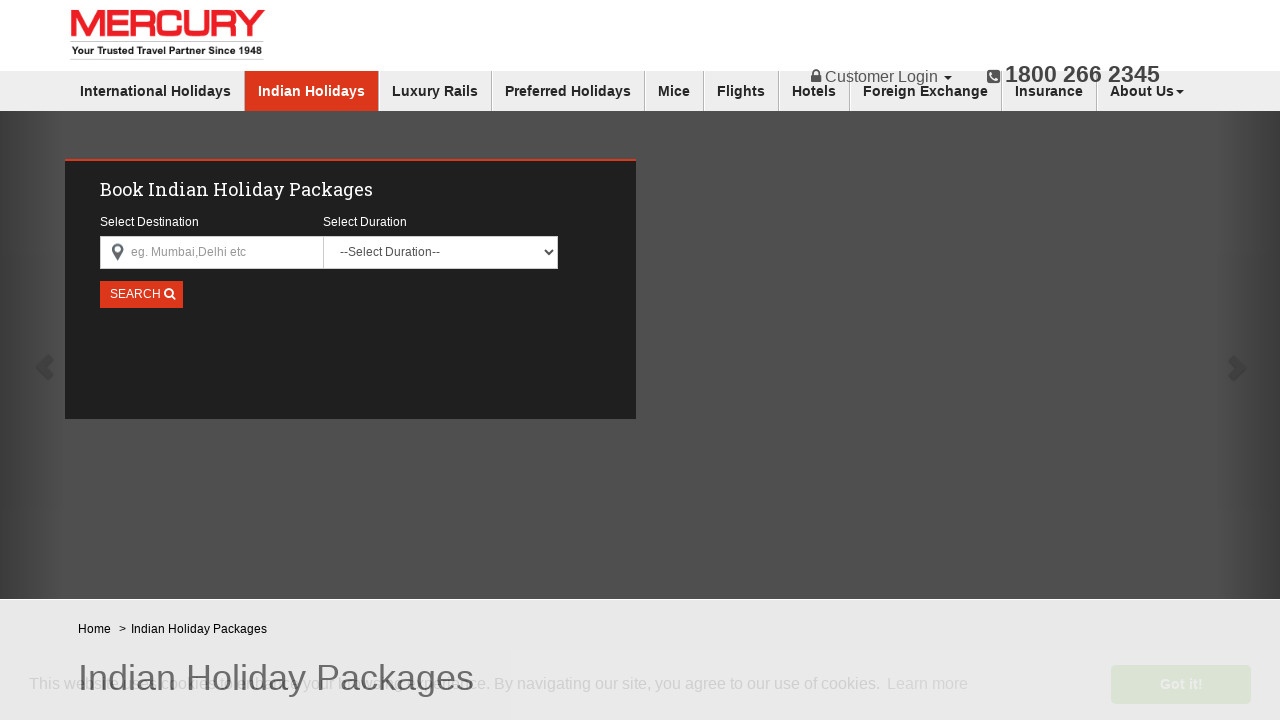

Waited for page to load (domcontentloaded state)
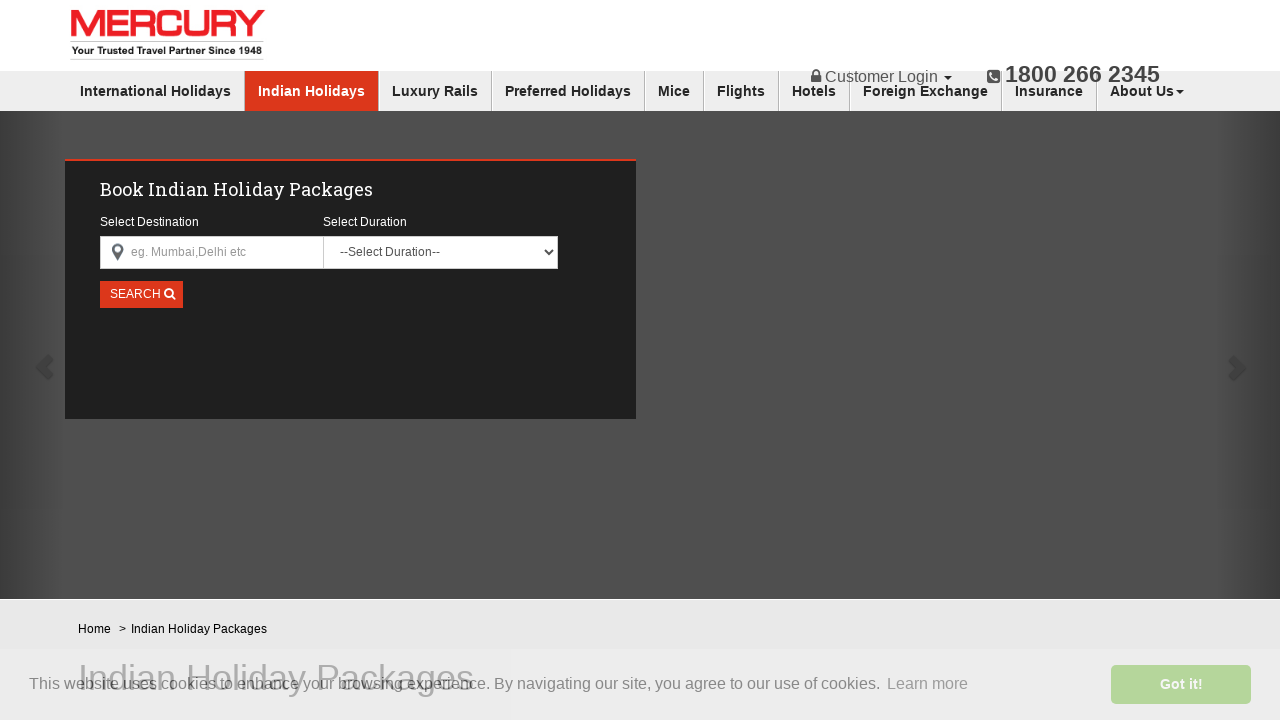

Located all links on page - found 102 links
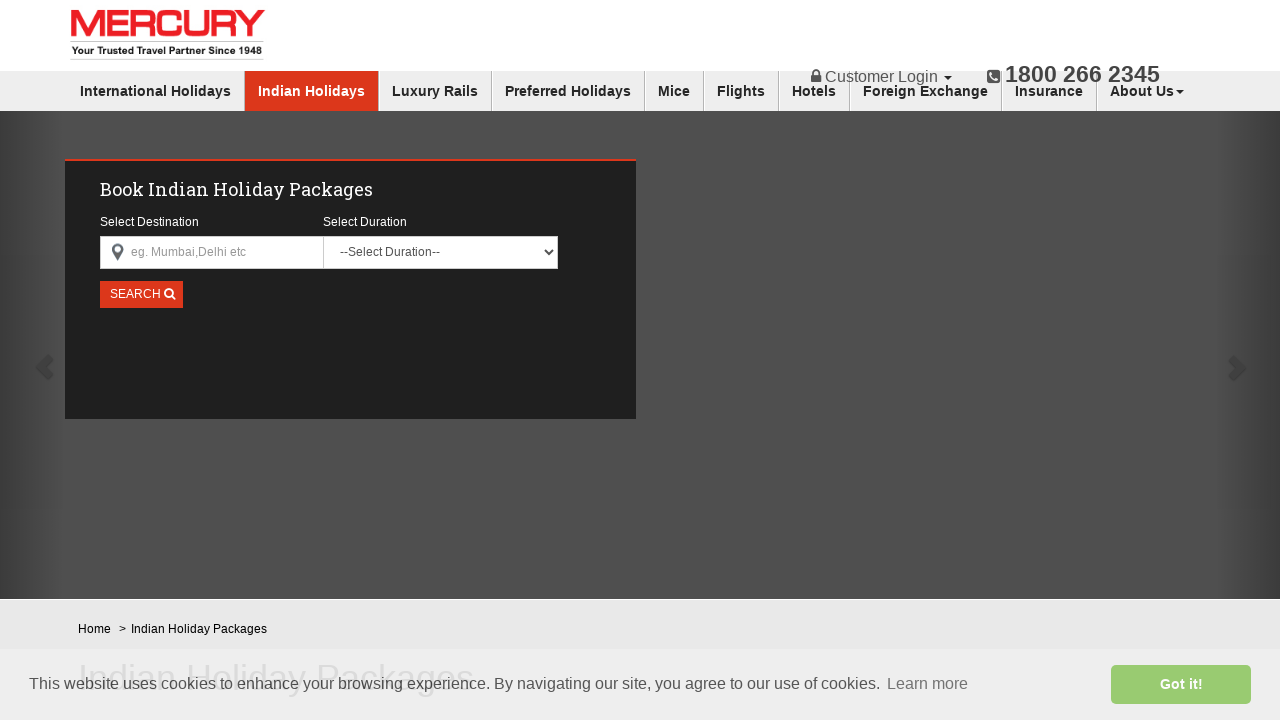

Located all images on page - found 35 images
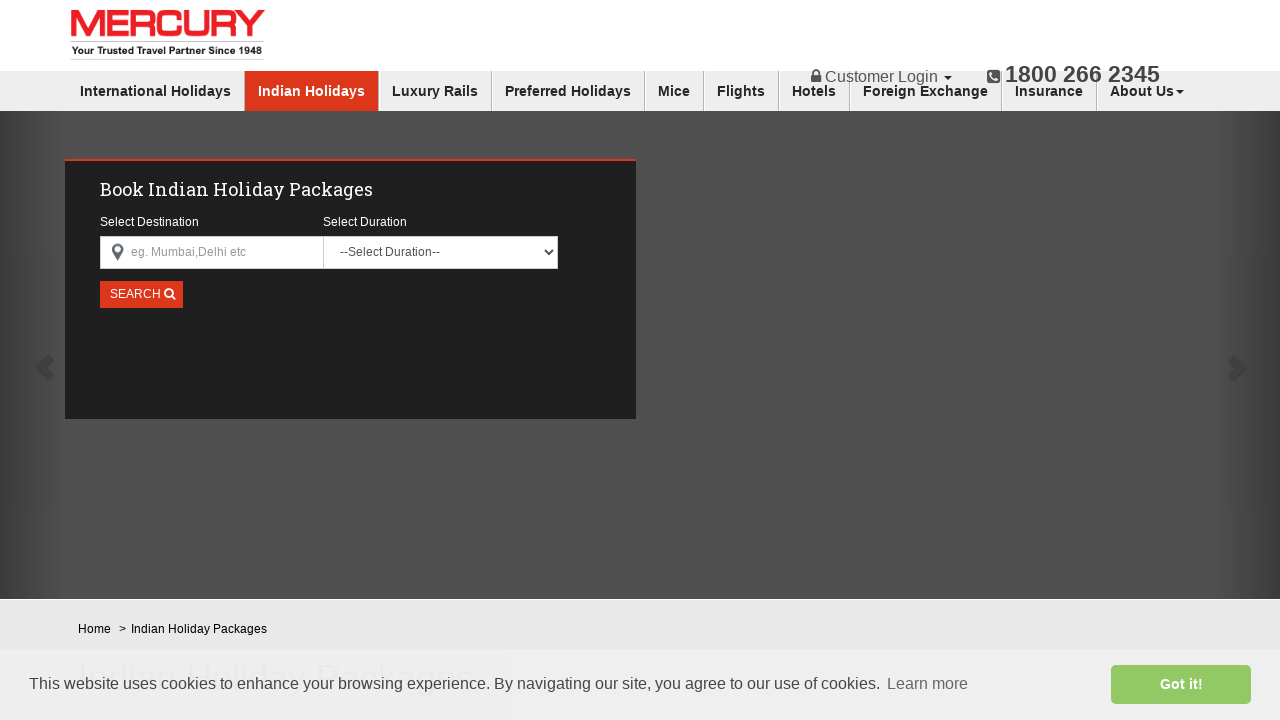

Located all dropdowns on page - found 6 dropdowns
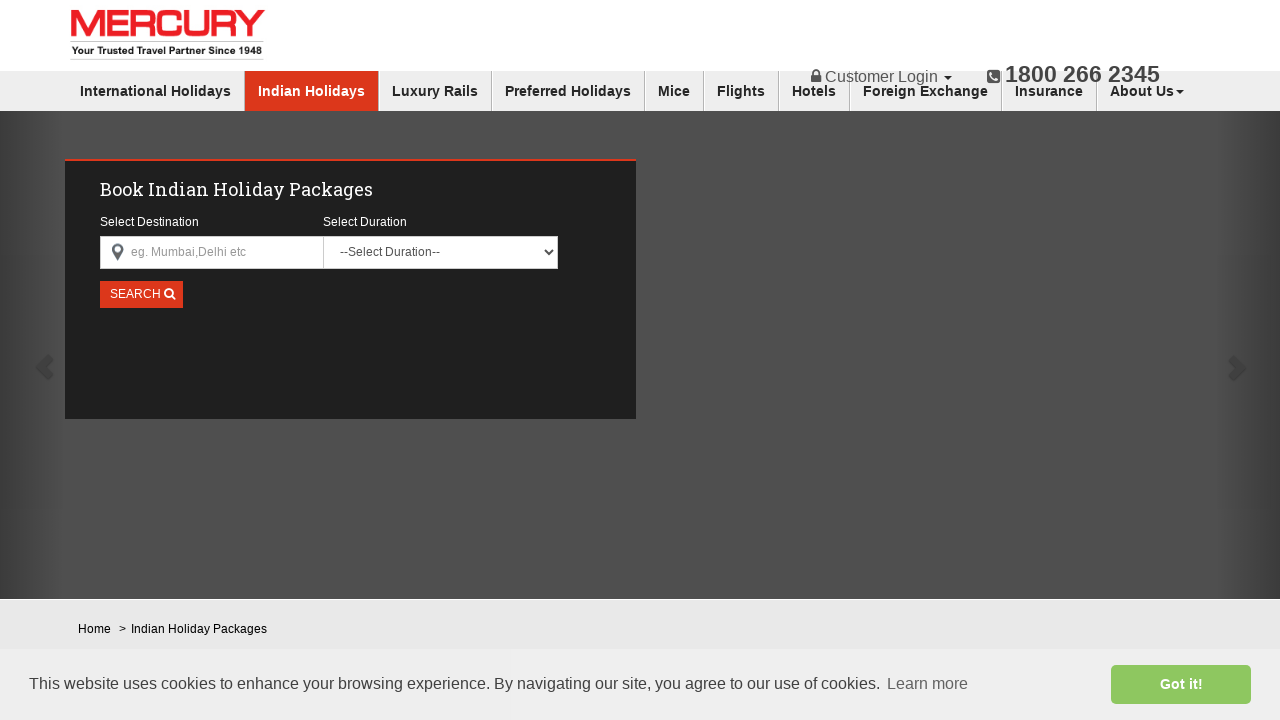

Located all radio buttons on page - found 0 radio buttons
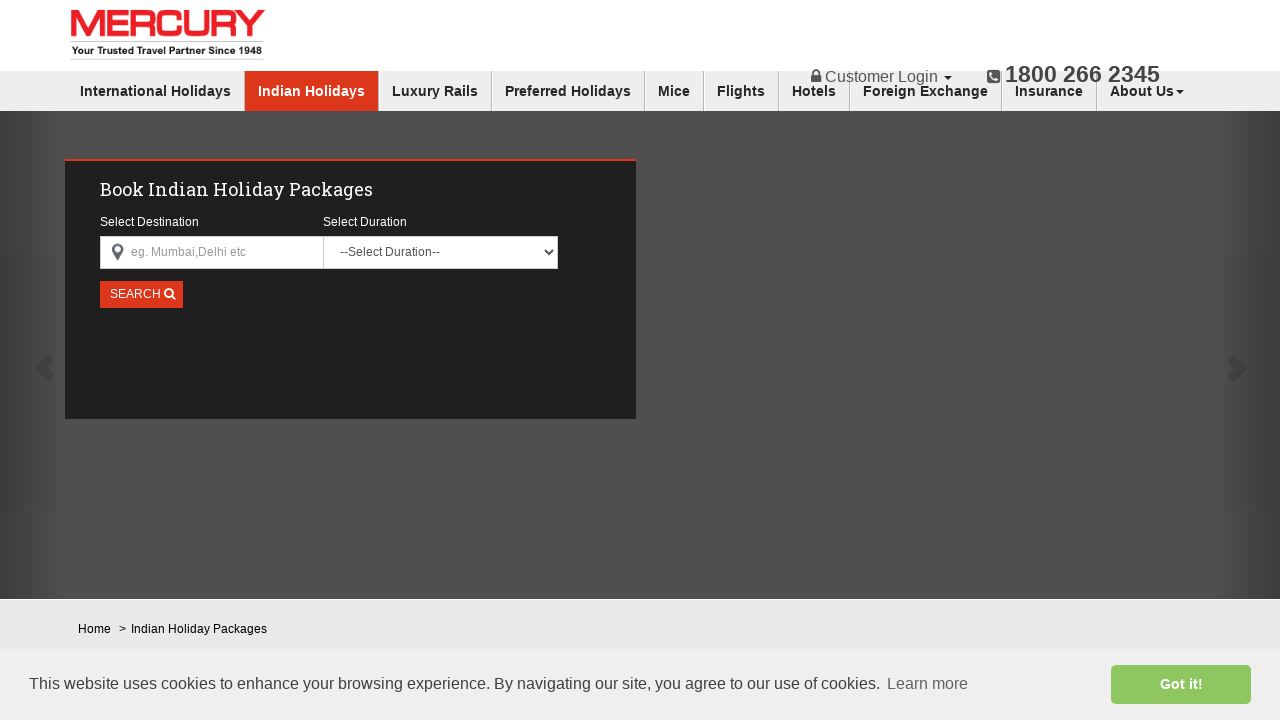

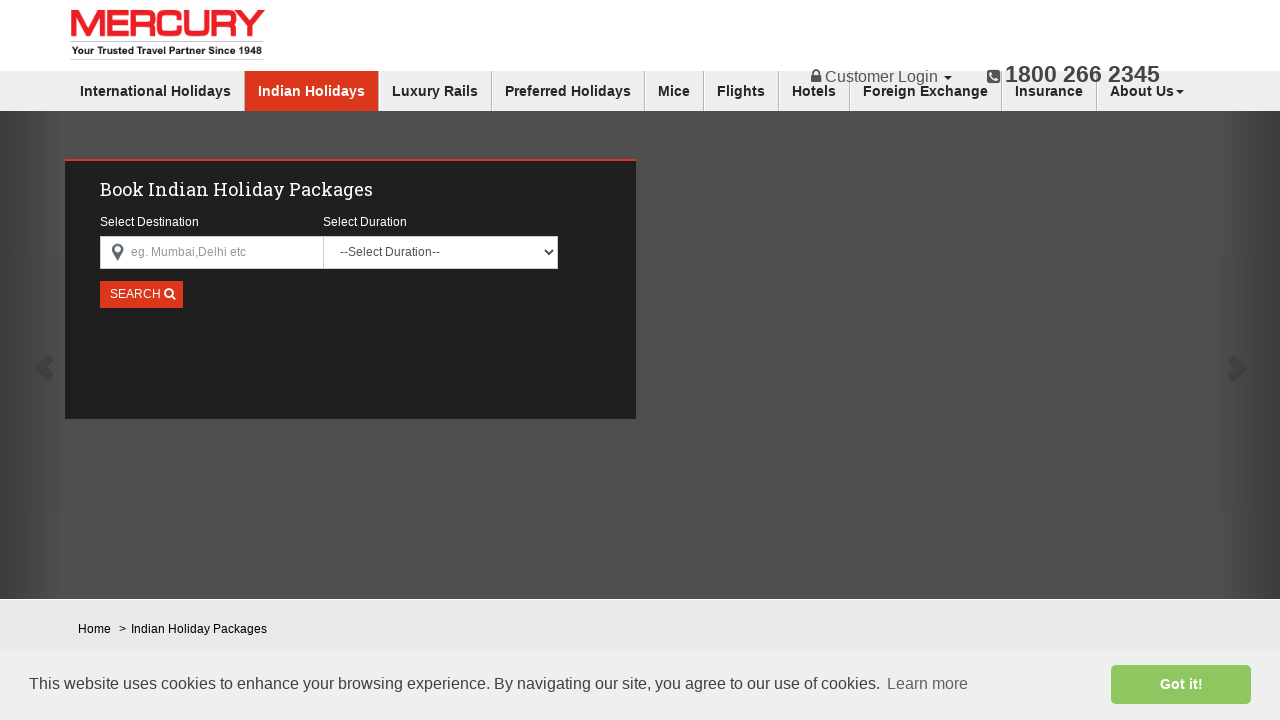